Tests various alert handling scenarios including accepting alerts, dismissing alerts, entering text in prompt alerts, and closing modal dialogs

Starting URL: https://letcode.in/alert

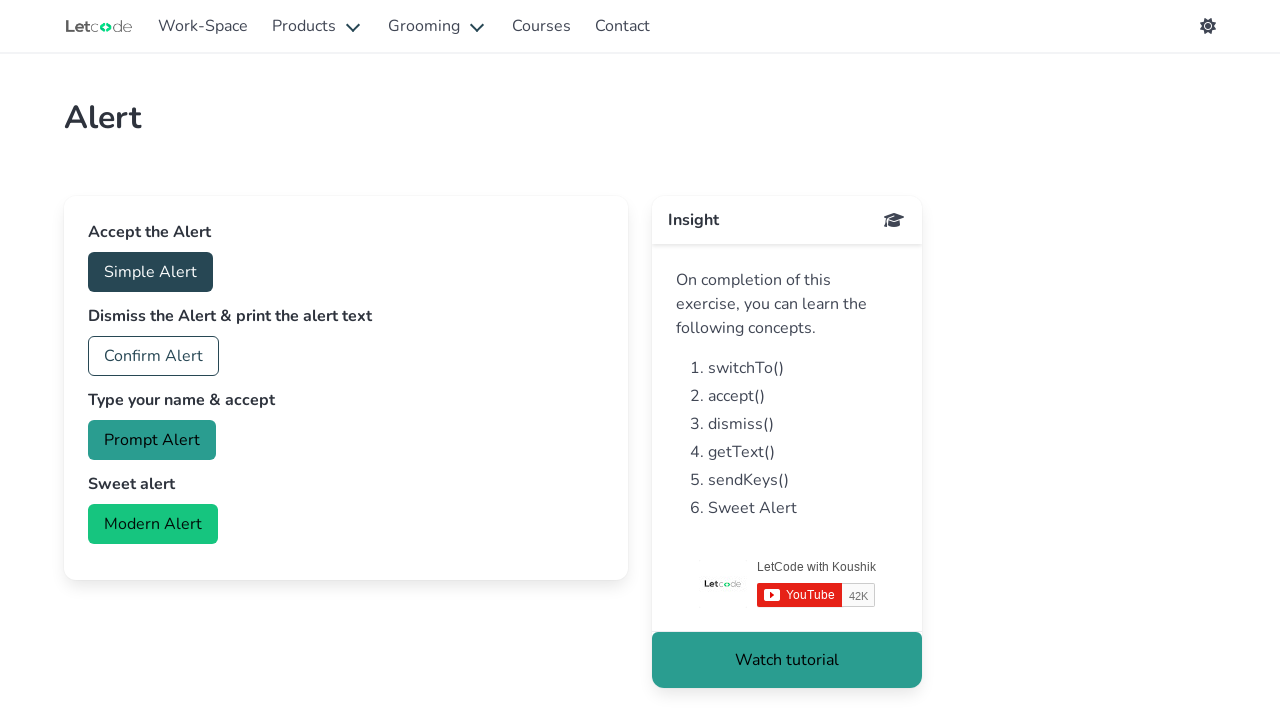

Clicked accept alert button at (150, 272) on xpath=//*[@id="accept"]
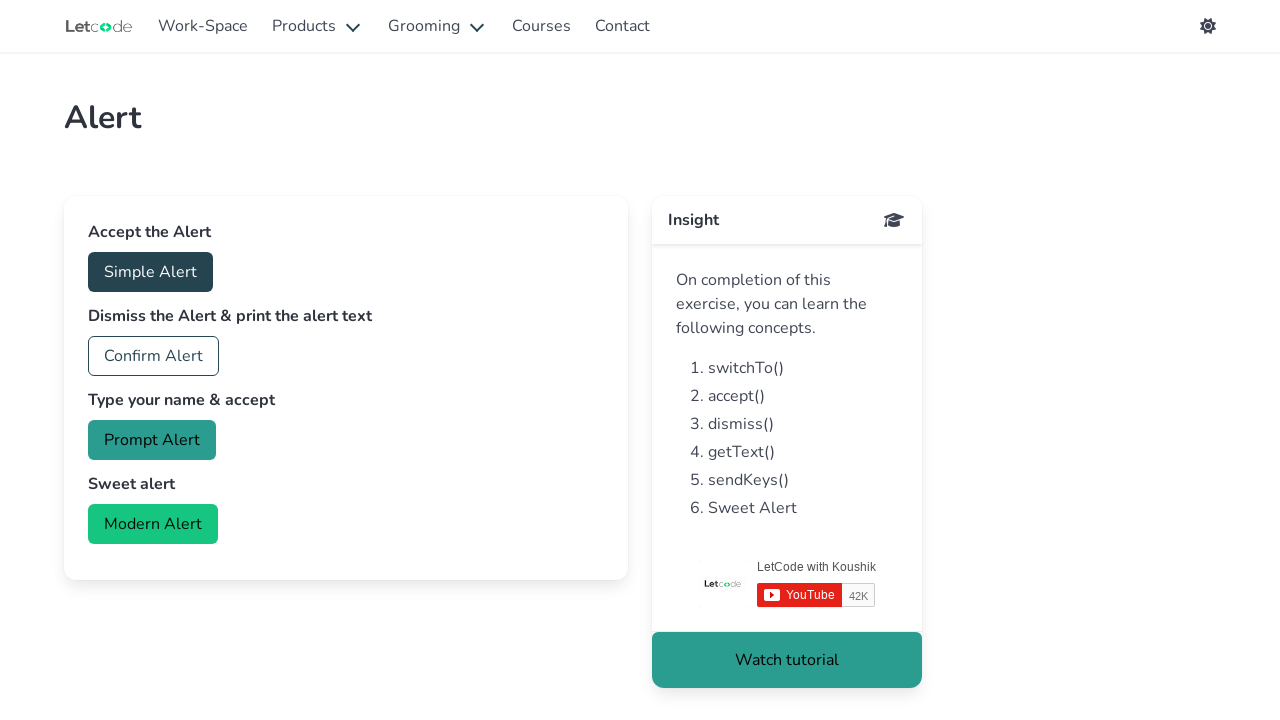

Set up dialog handler to accept alert
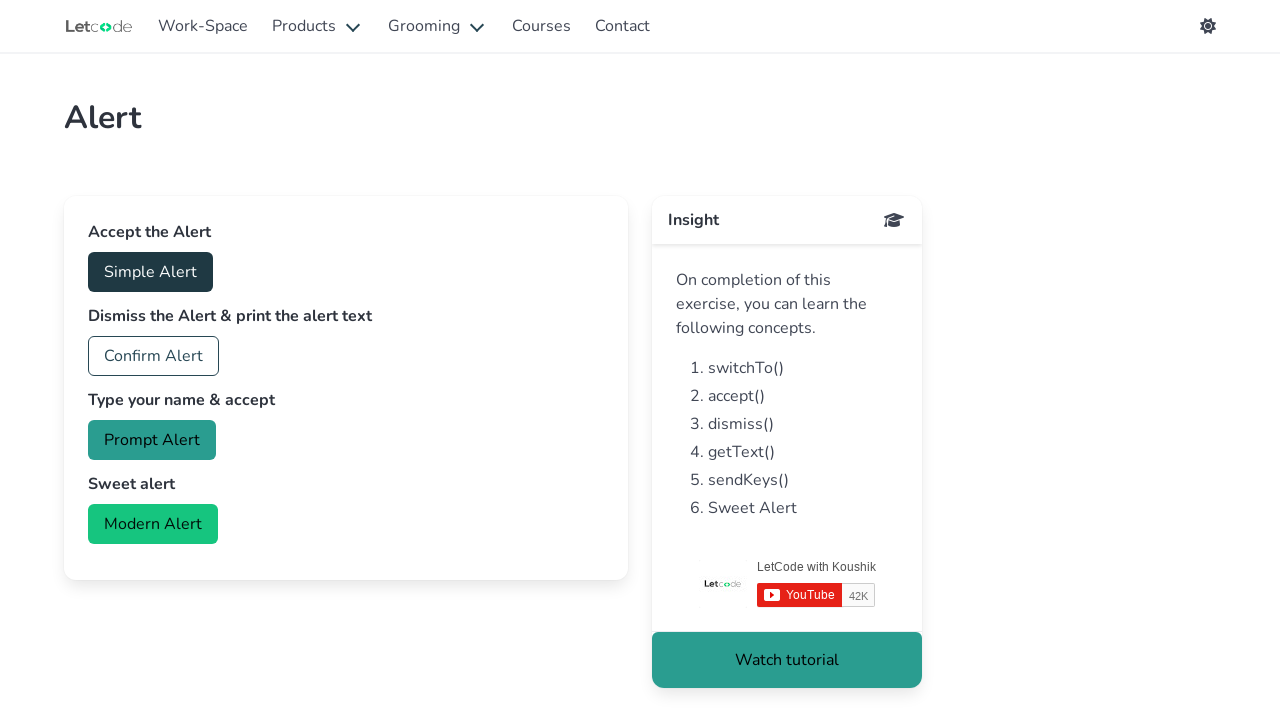

Waited 1000ms for alert handling to complete
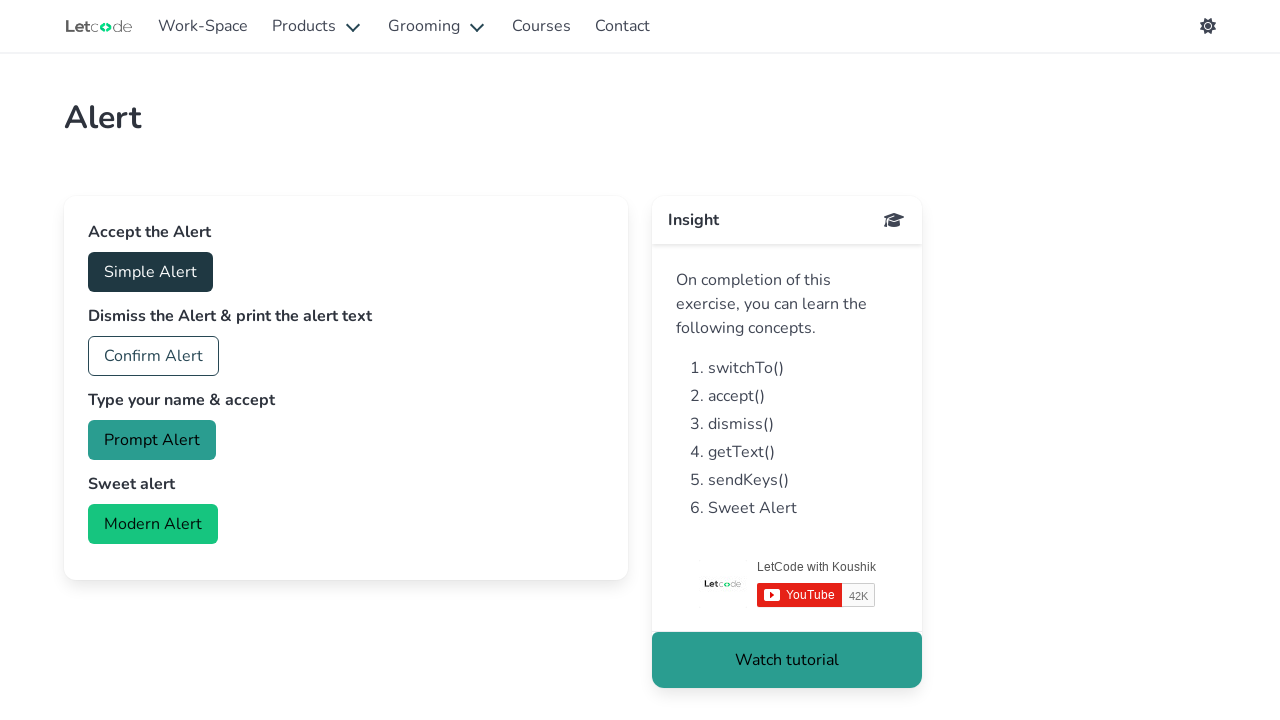

Clicked button to trigger alert for dismissal test at (150, 272) on xpath=//*[@id="accept"]
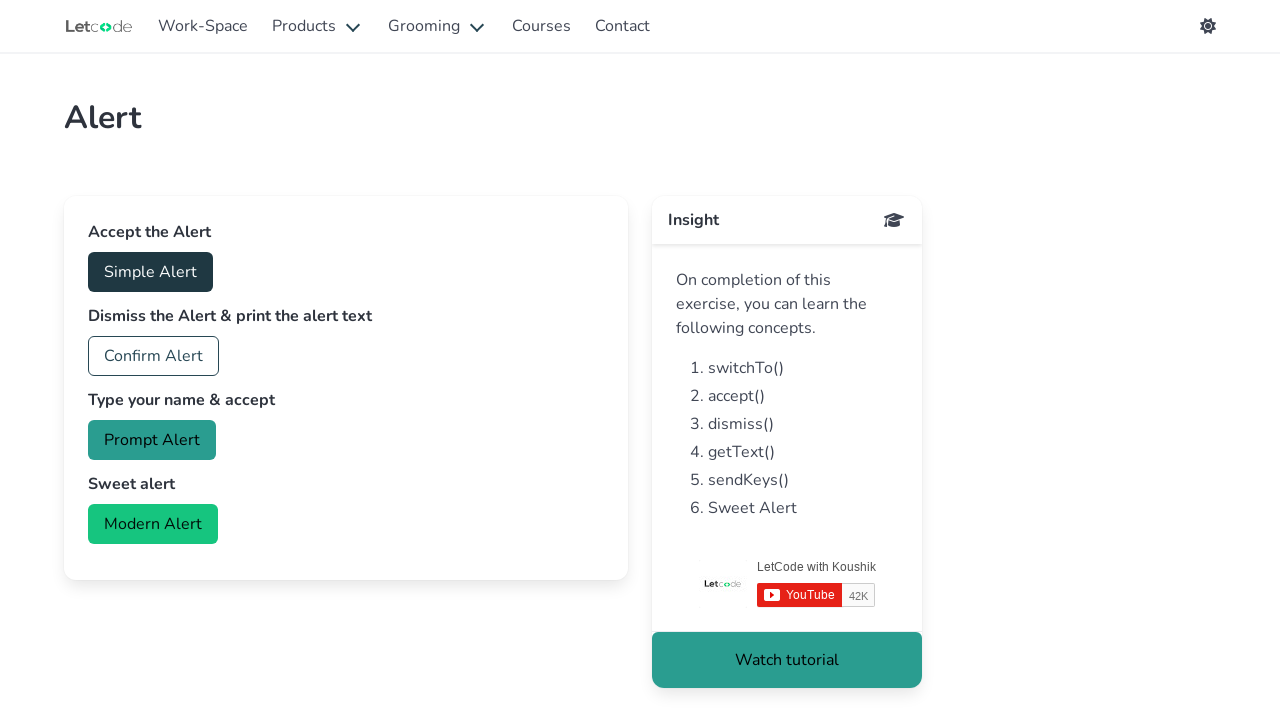

Set up dialog handler to dismiss alert
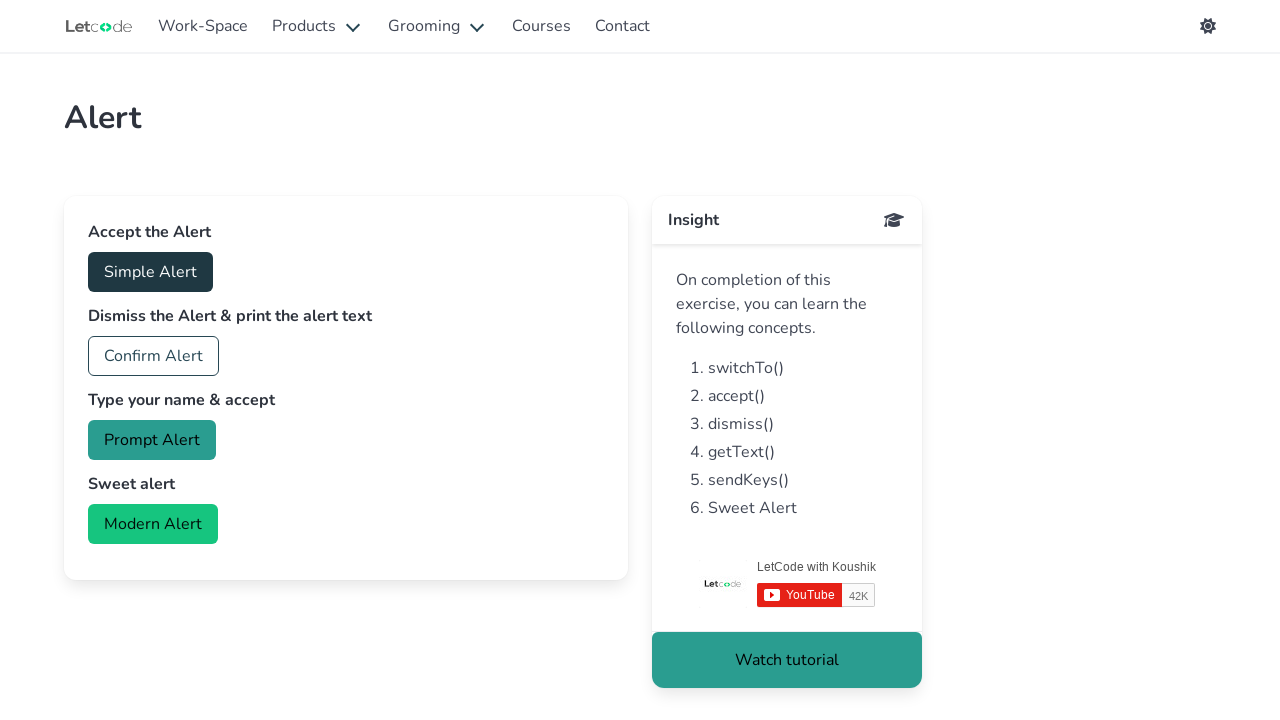

Waited 1000ms for alert dismissal to complete
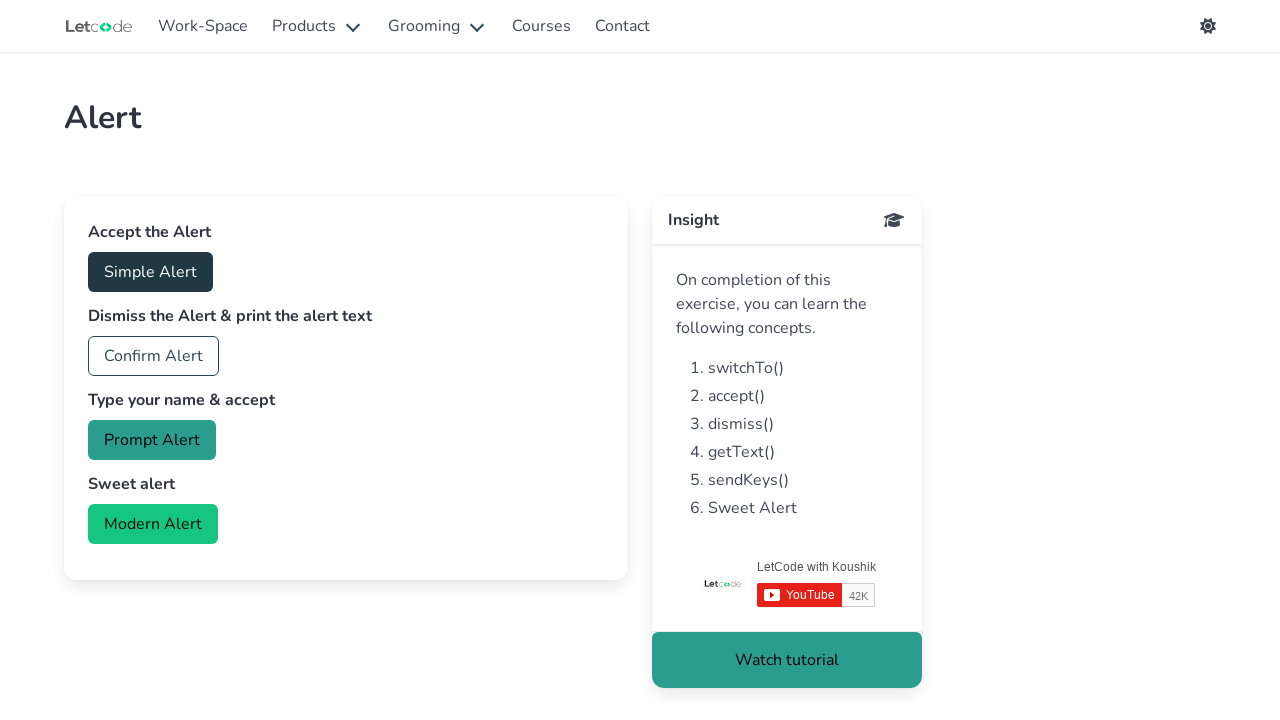

Set up dialog handler to accept prompt with text input 'ssssss'
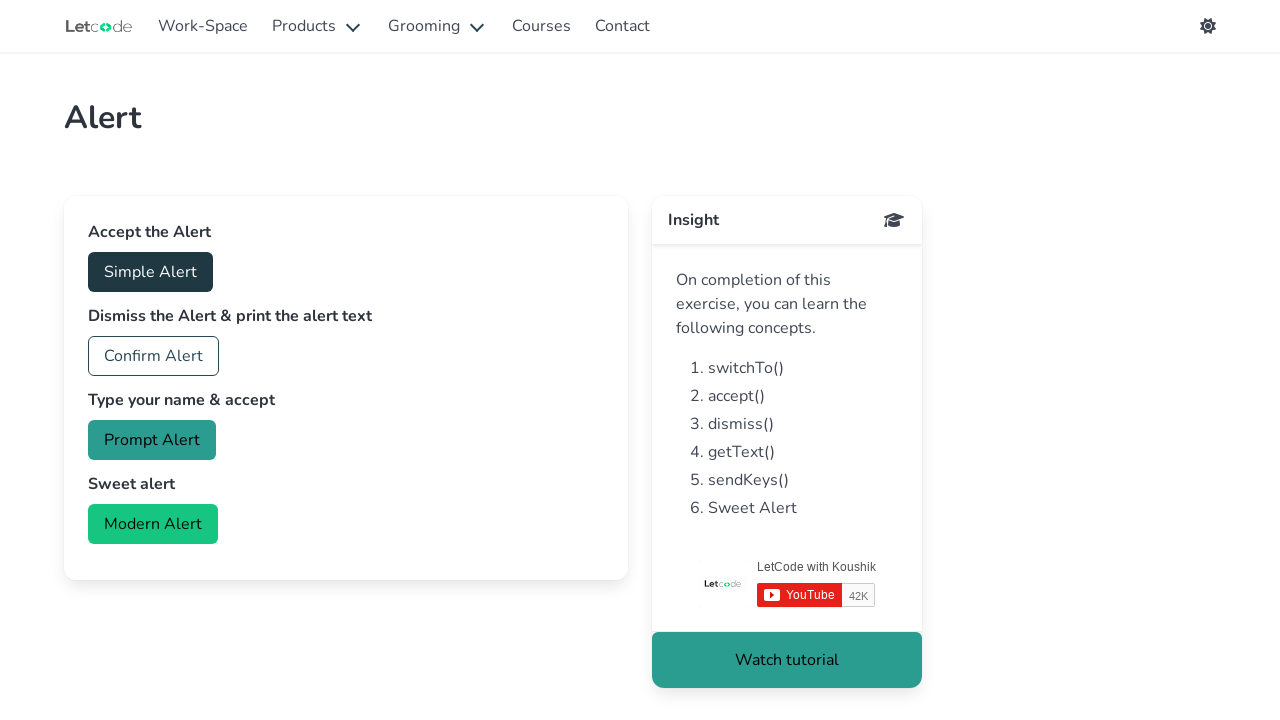

Clicked prompt button to trigger prompt dialog at (152, 440) on xpath=//*[@id="prompt"]
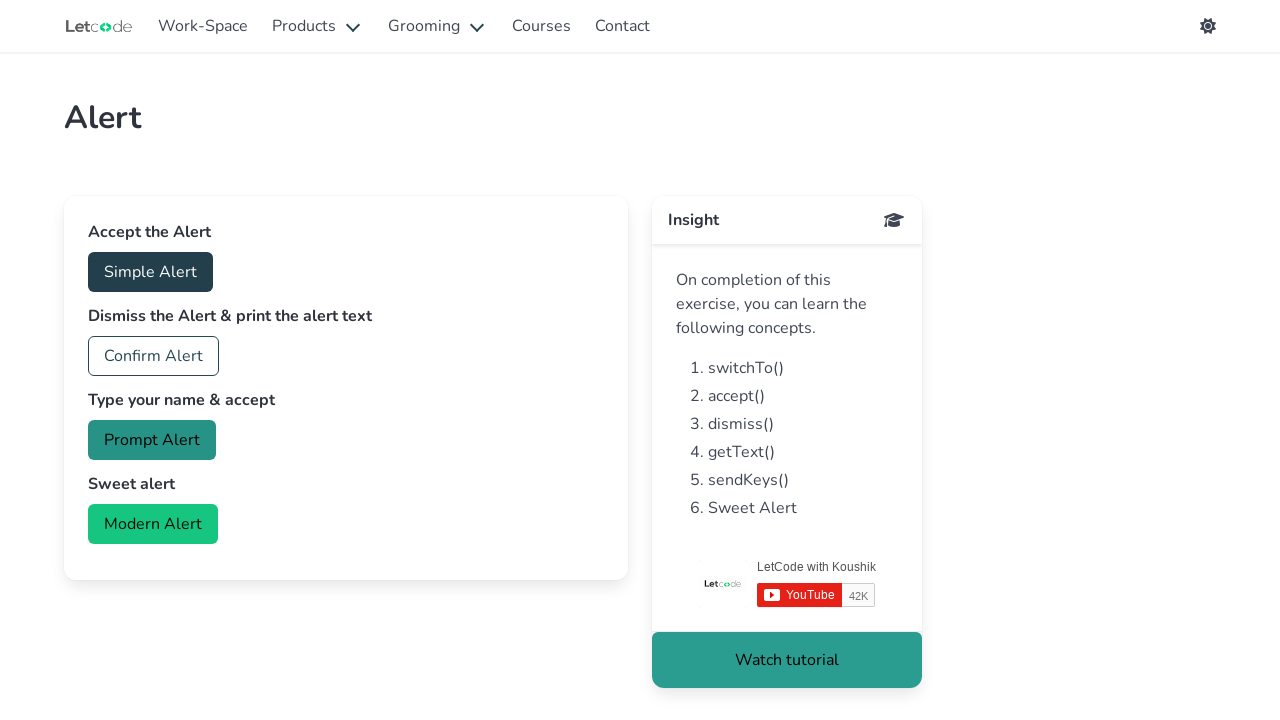

Waited 1000ms for prompt handling to complete
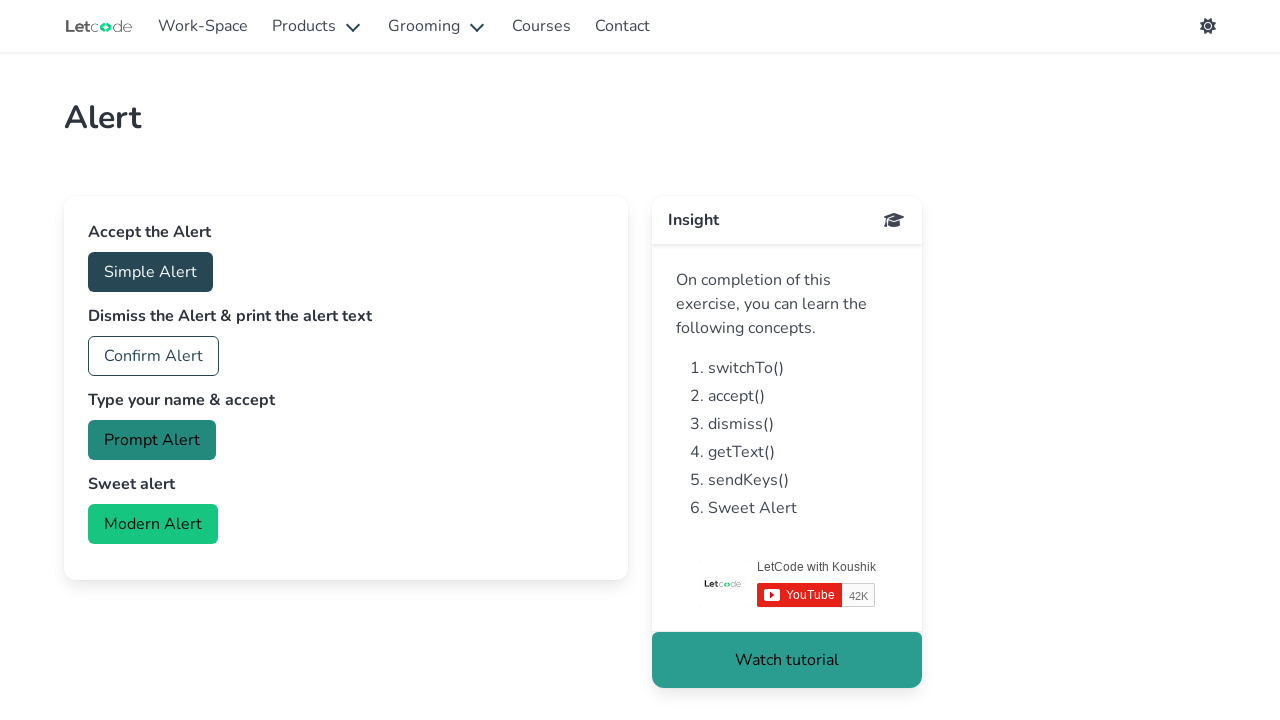

Clicked modern modal button to open modal dialog at (153, 524) on xpath=//*[@id="modern"]
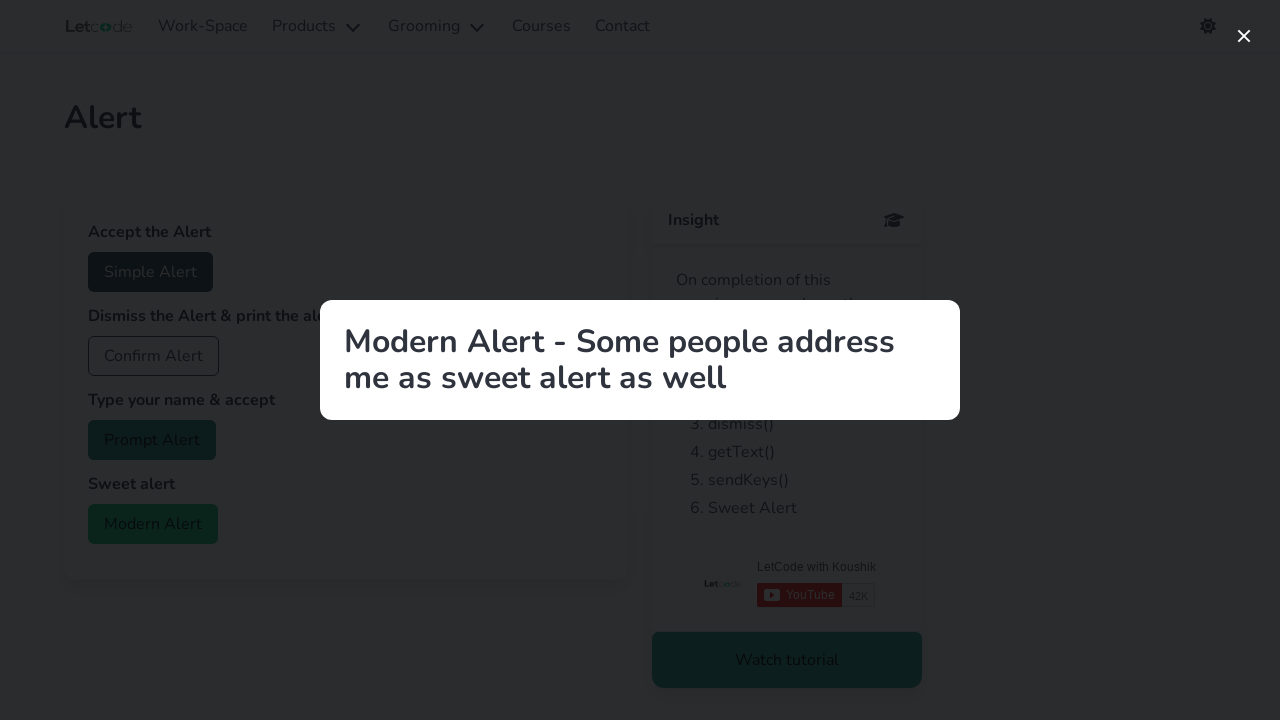

Waited 3000ms for modal dialog to fully load
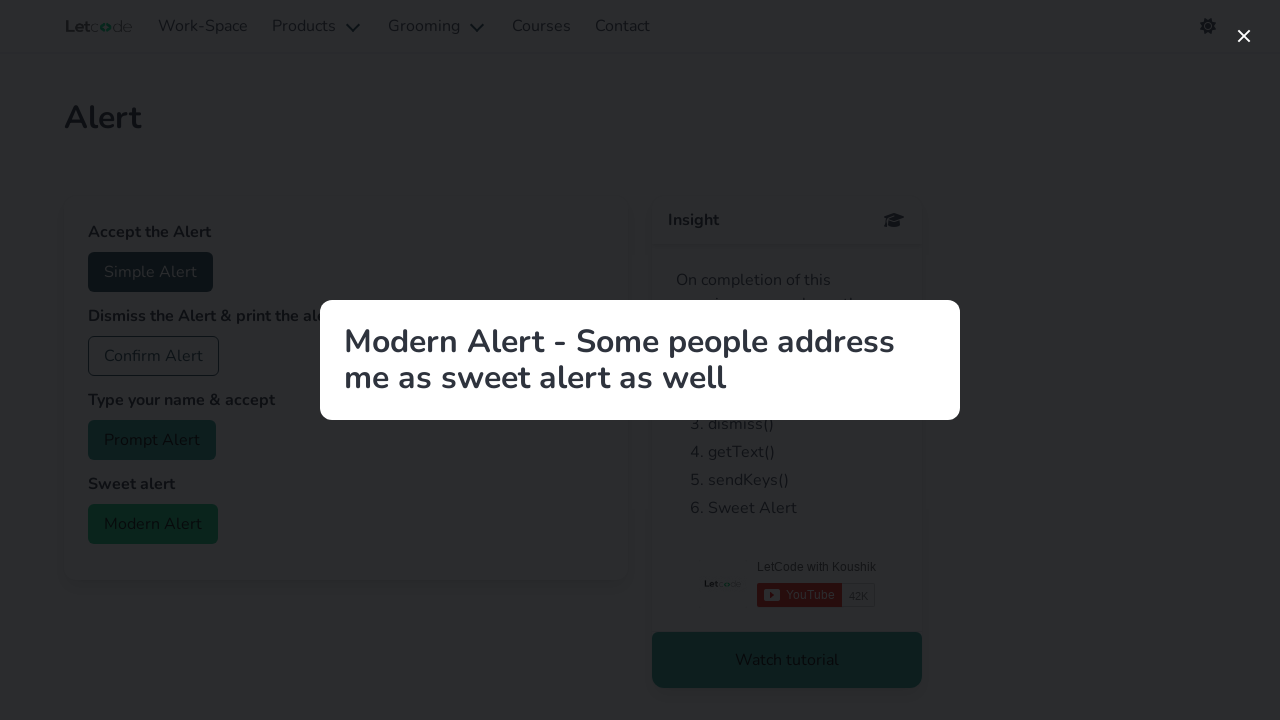

Clicked close button to dismiss modal dialog at (1244, 36) on xpath=//button[contains(@class, "modal-close")]
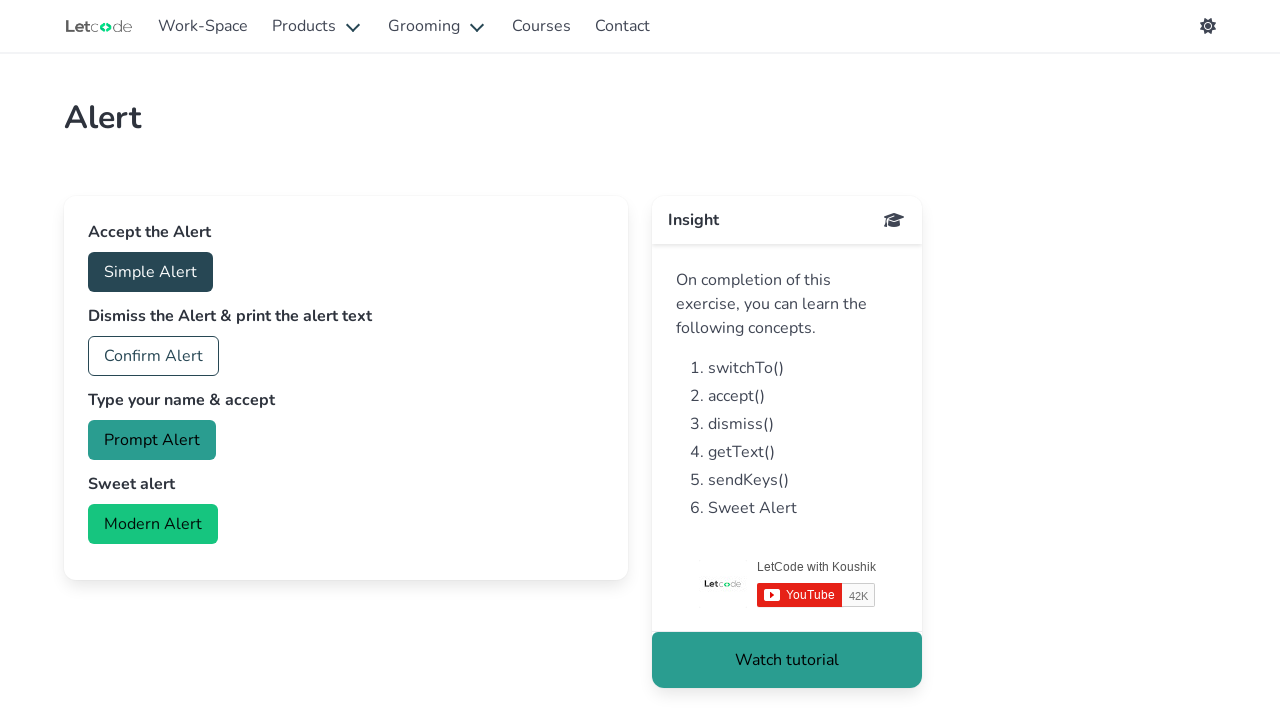

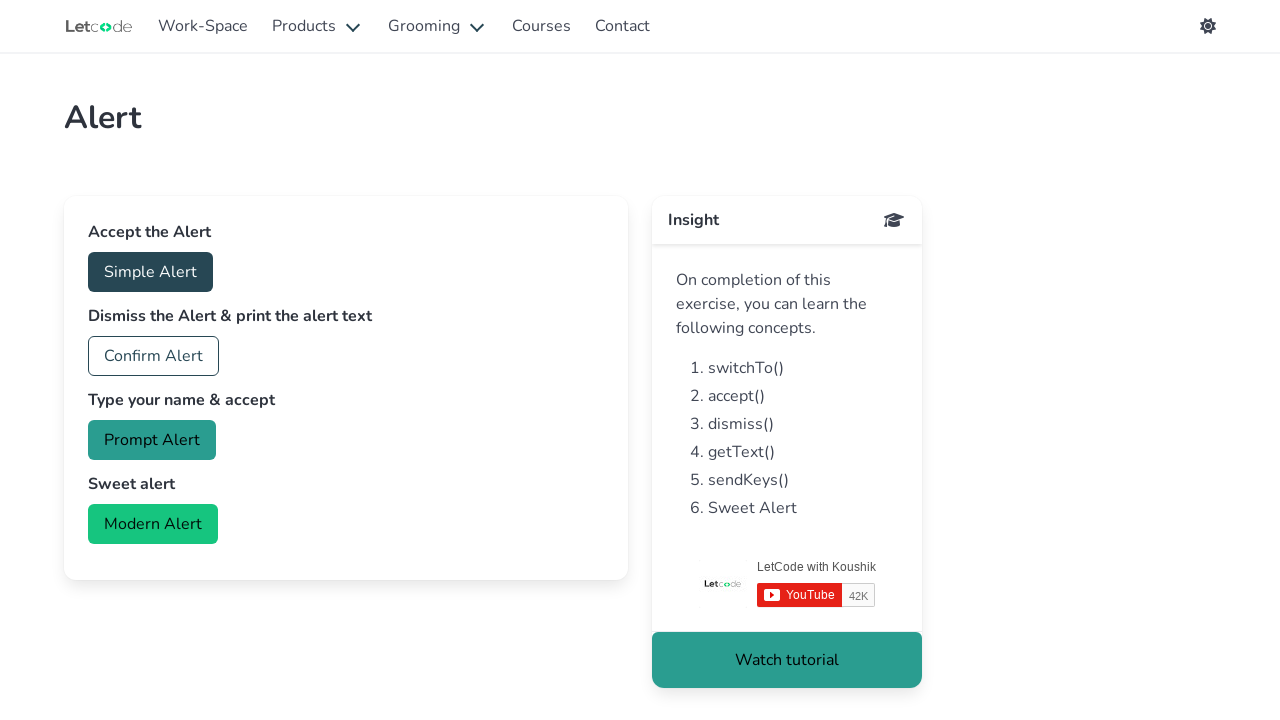